Tests a math challenge form by reading a value from the page, calculating a mathematical expression (log of absolute value of 12*sin(x)), filling in the answer, checking a checkbox, selecting a radio button, and submitting the form.

Starting URL: http://suninjuly.github.io/math.html

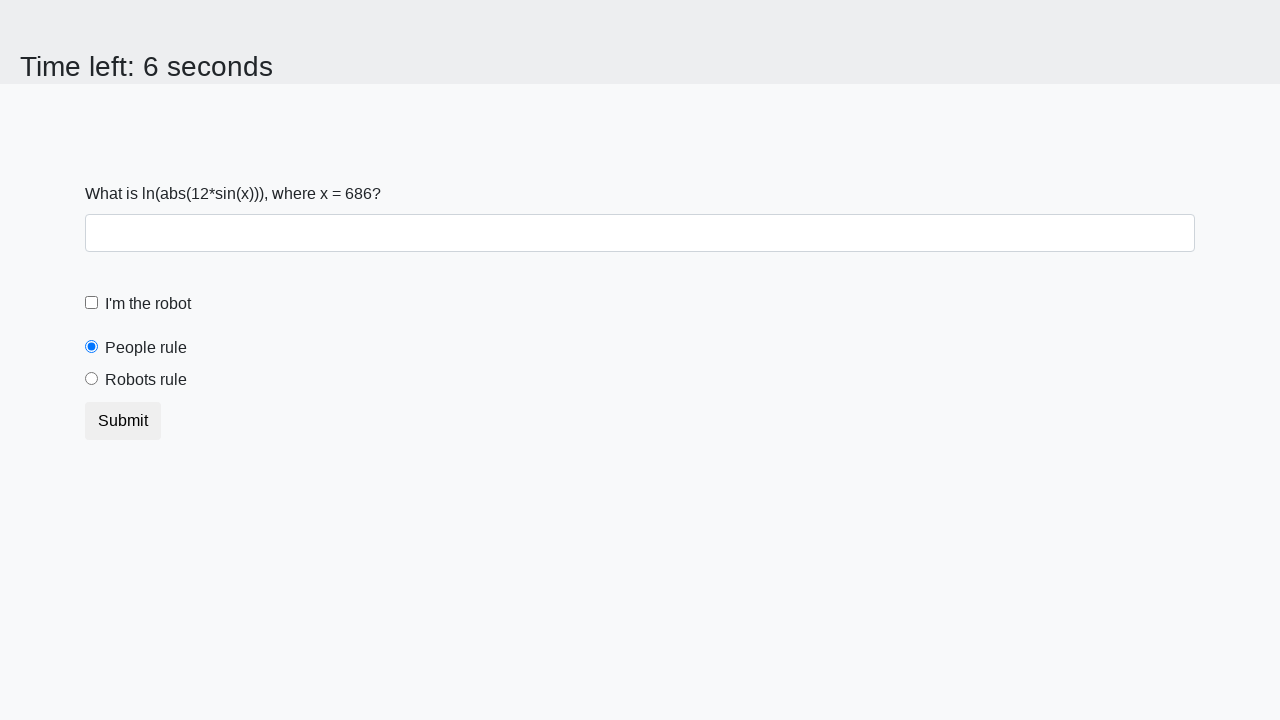

Located the input value element
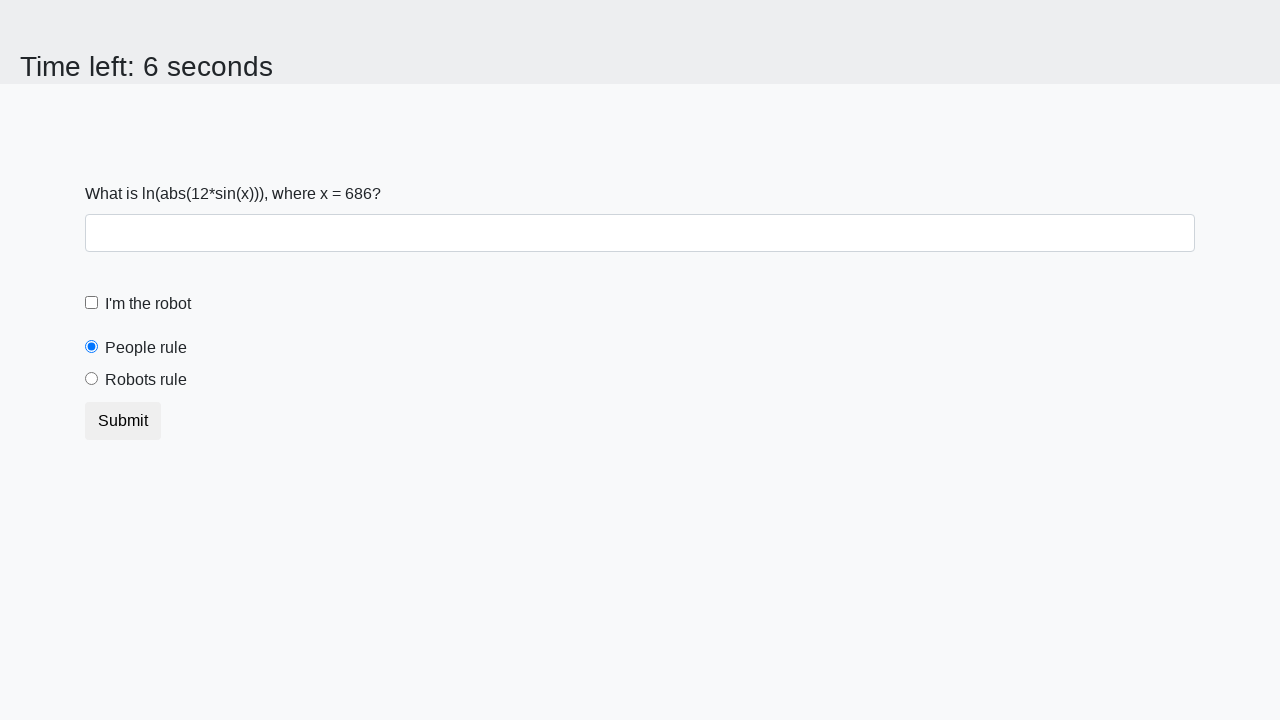

Read input value from page: 686
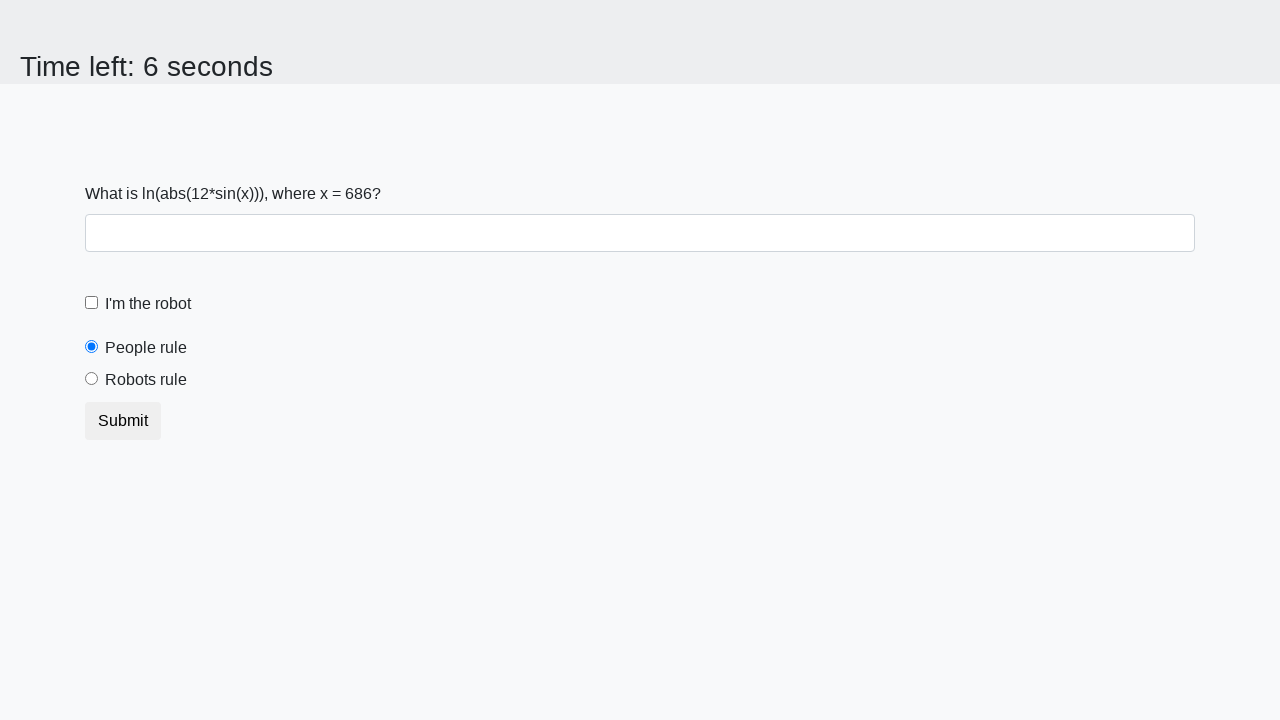

Calculated math expression: log(abs(12*sin(686))) = 2.3857534218458523
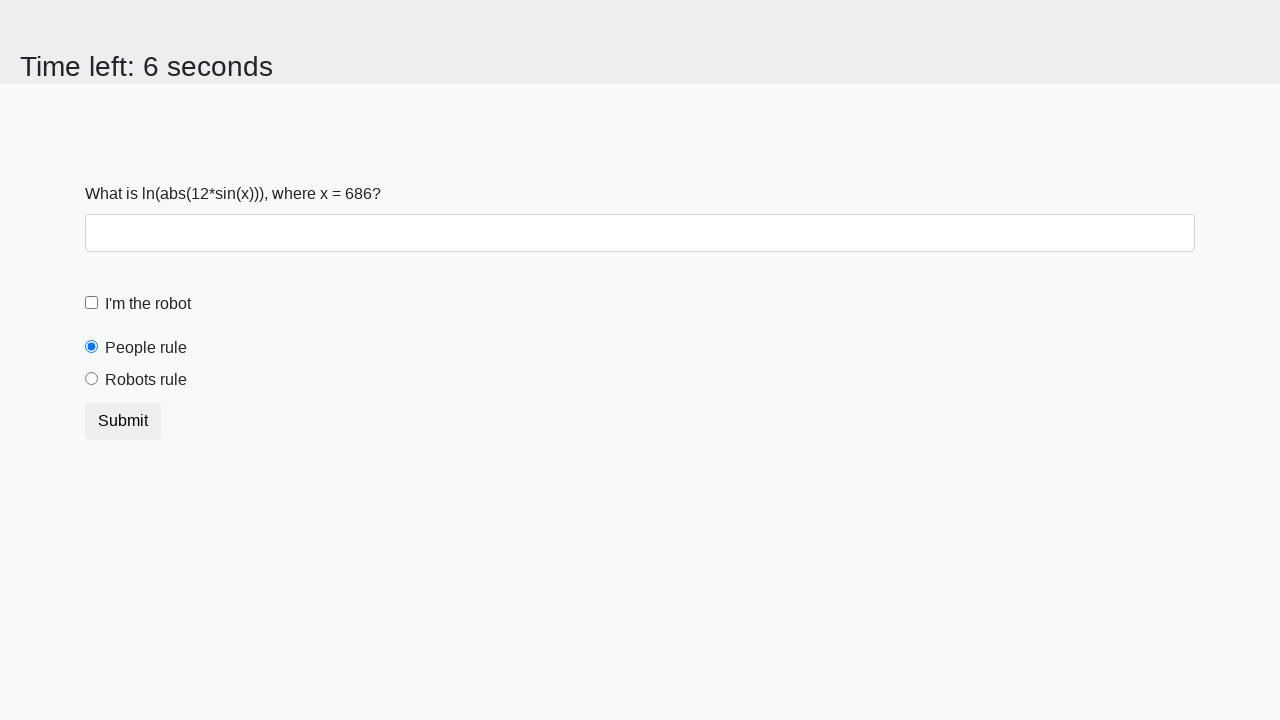

Clicked the answer input field at (640, 233) on #answer
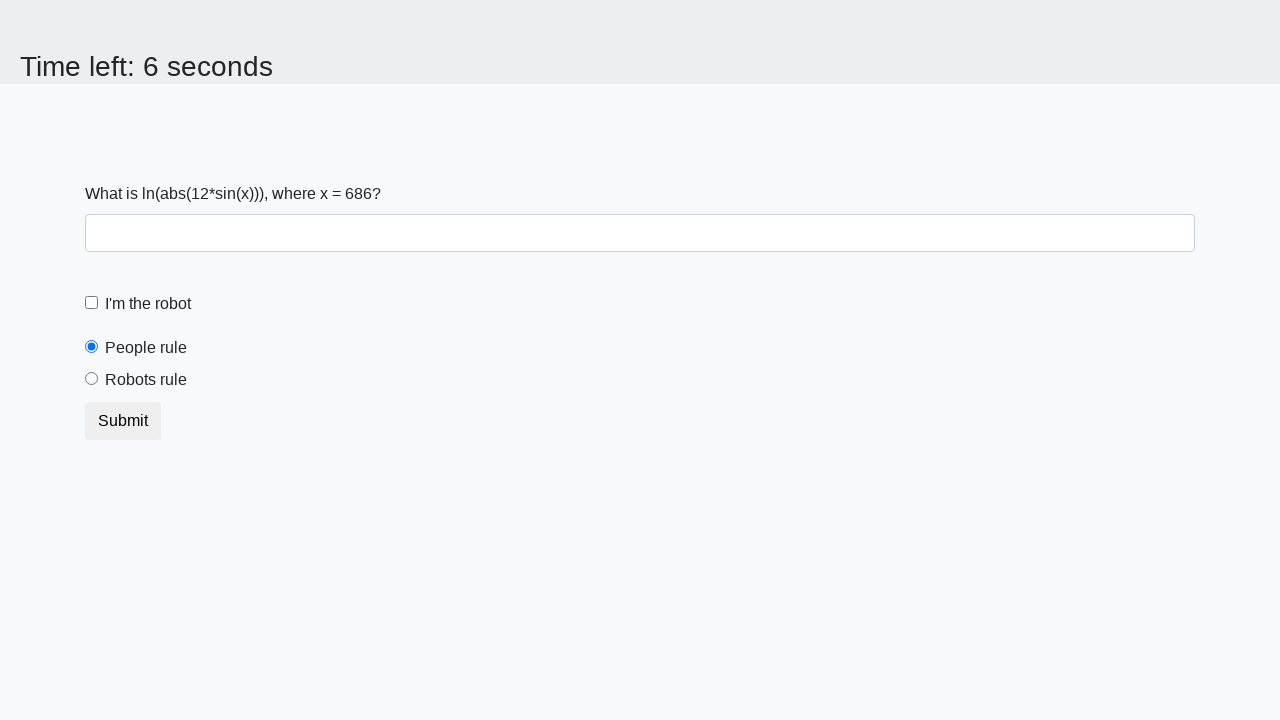

Filled answer field with calculated value: 2.3857534218458523 on #answer
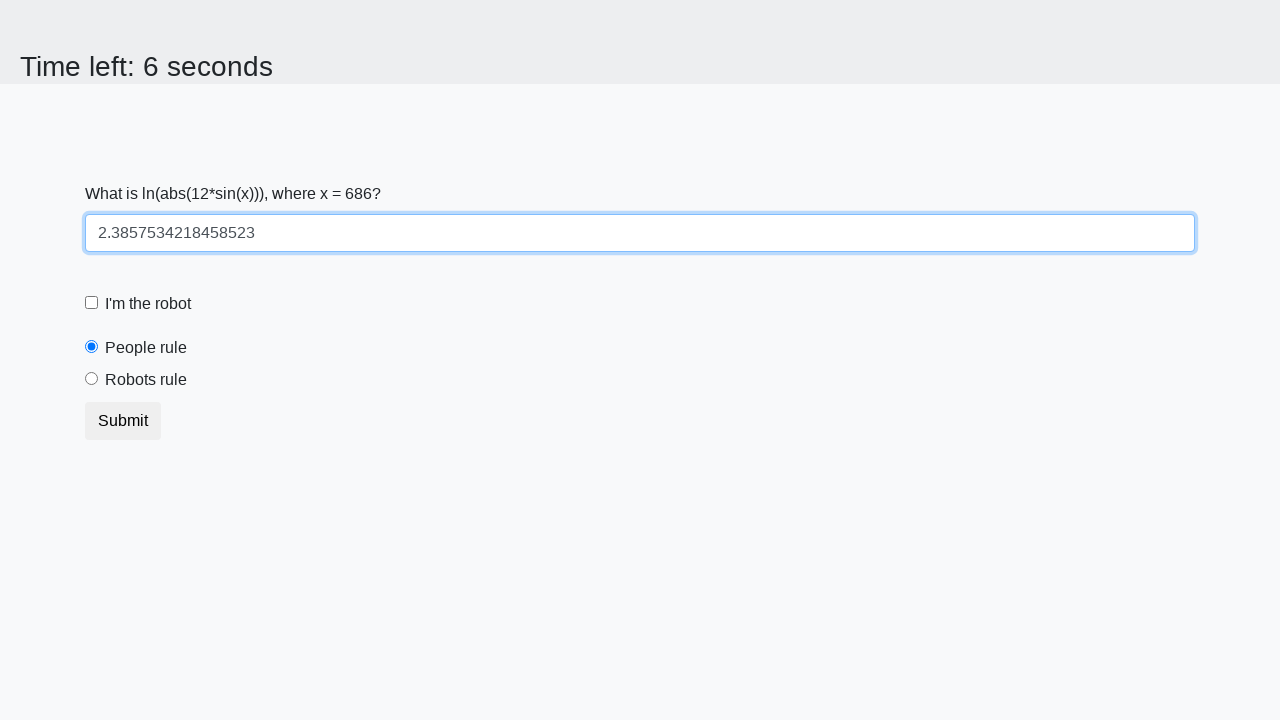

Checked the robot checkbox at (92, 303) on #robotCheckbox
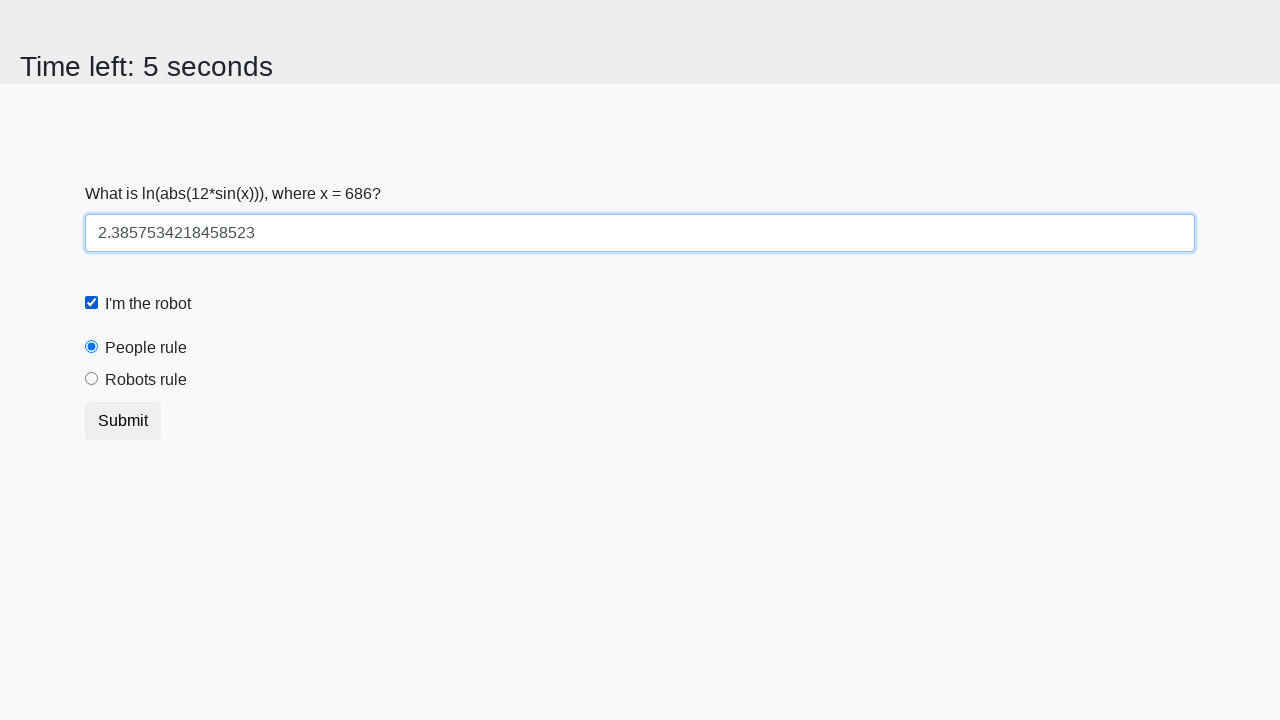

Selected the 'robots rule' radio button at (92, 379) on #robotsRule
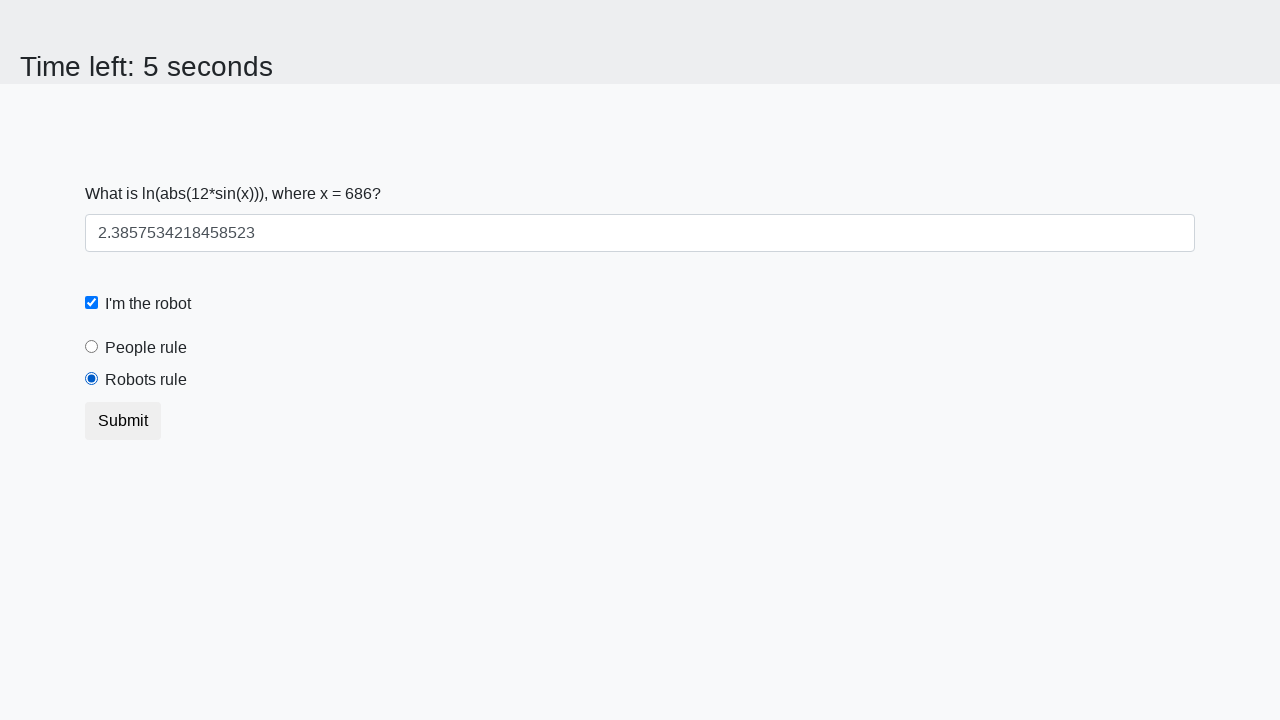

Clicked the submit button to complete the form at (123, 421) on button.btn.btn-default
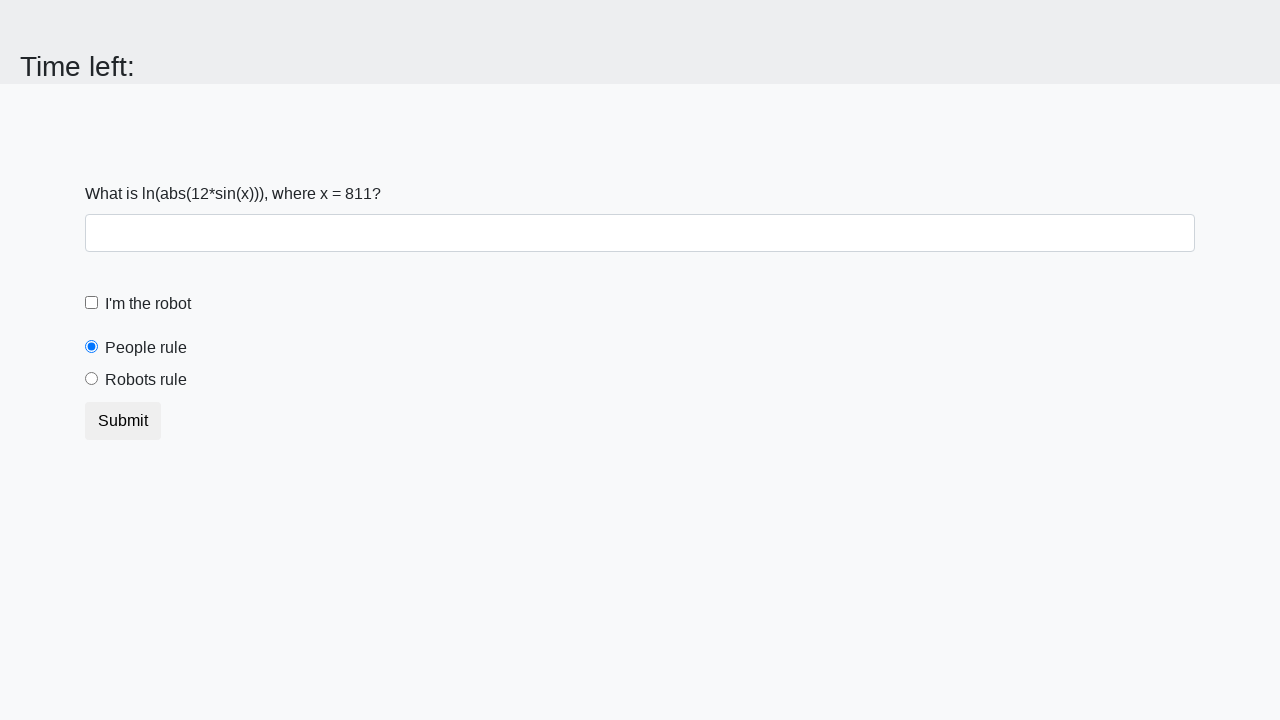

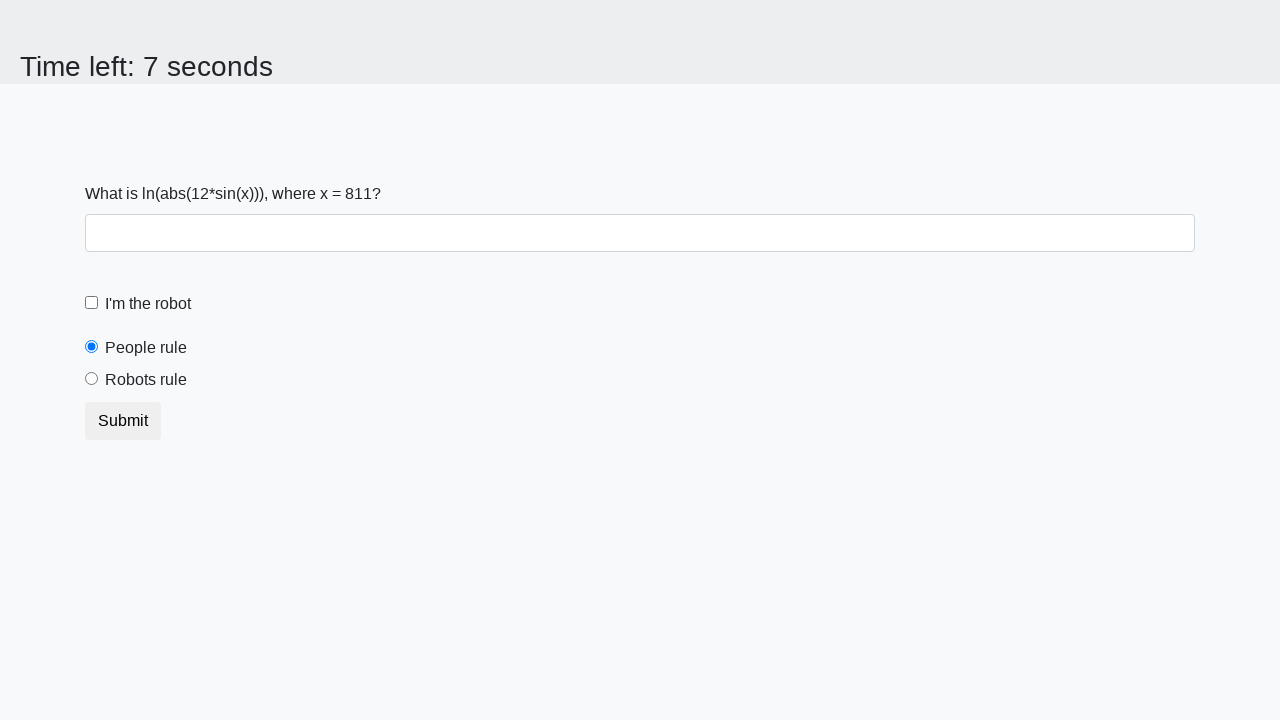